Tests filling out a basic HTML form with various input types including text fields, password, textarea, checkboxes, radio buttons, multi-select, and dropdown, then submits the form.

Starting URL: https://testpages.herokuapp.com/styled/basic-html-form-test.html

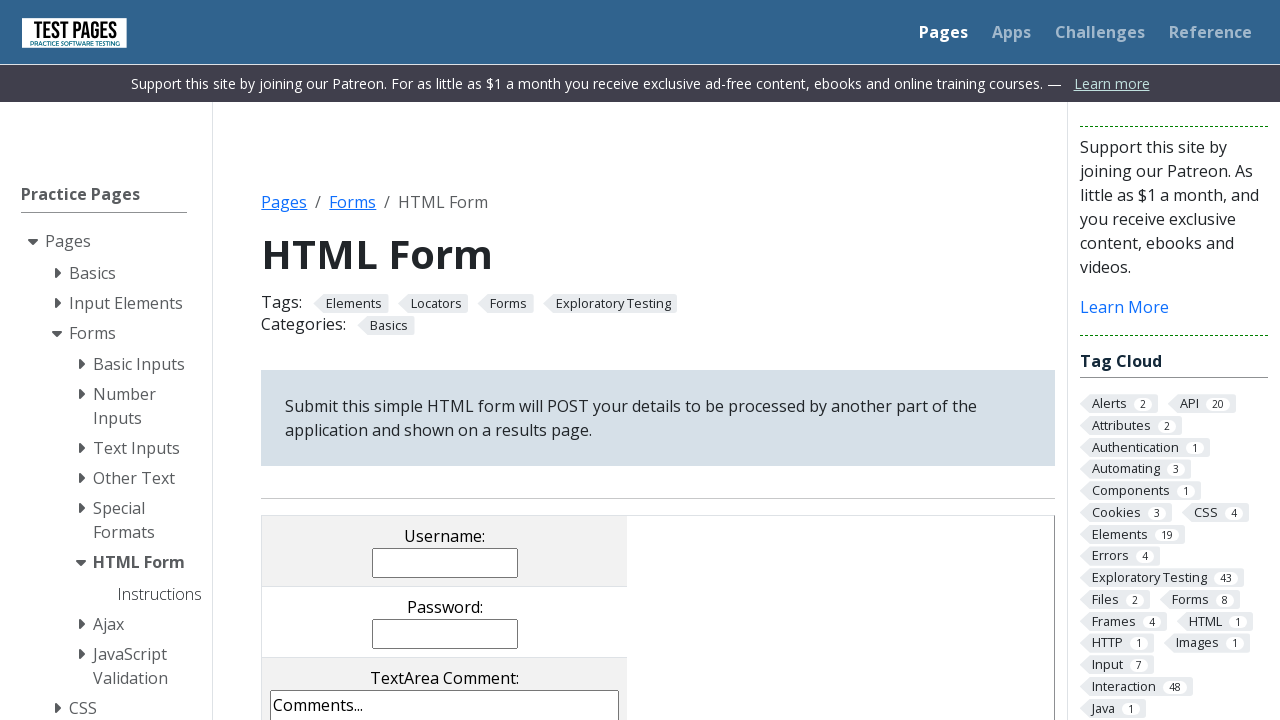

Waited for form to load
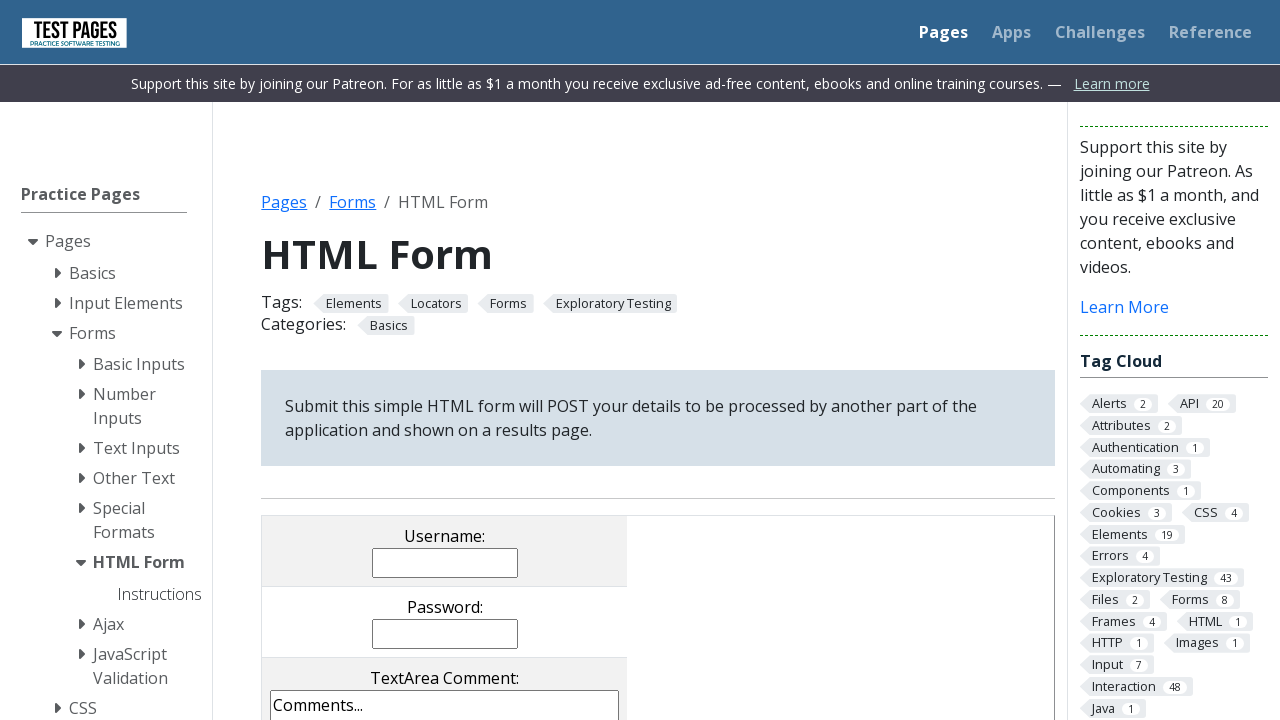

Filled username field with 'test_demo' on input[name='username']
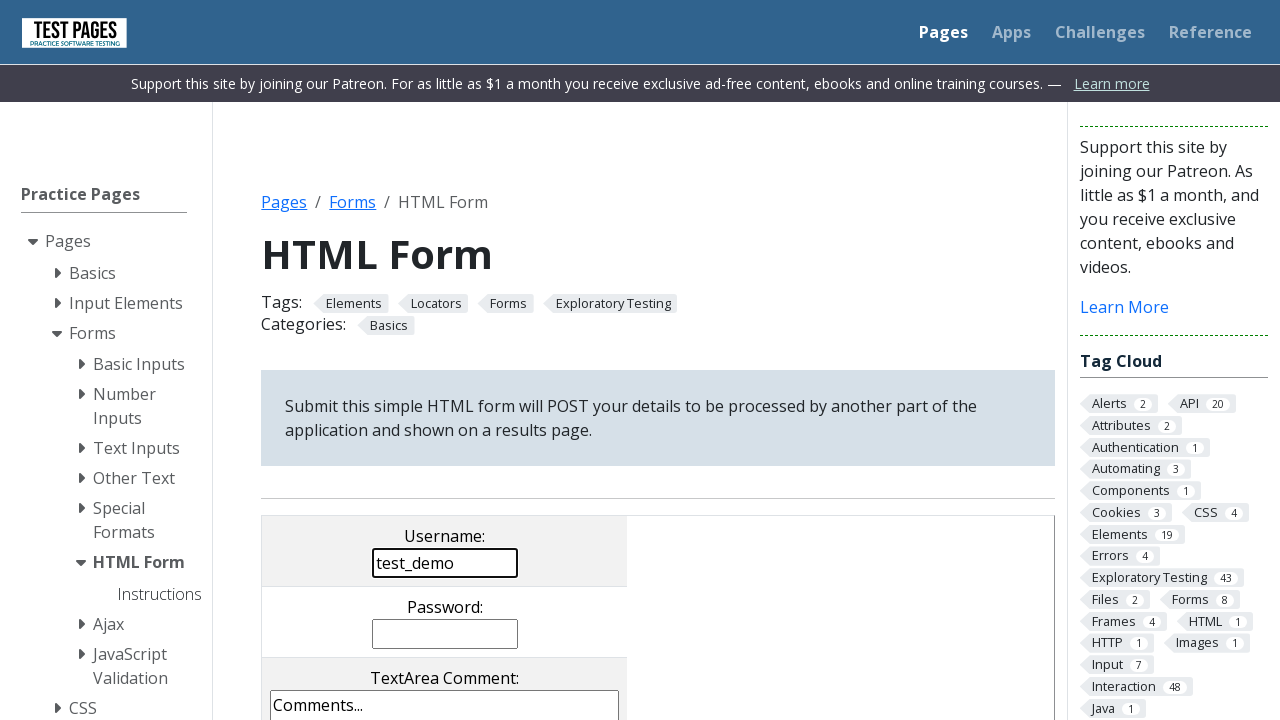

Filled password field with 'passwordTest' on input[name='password']
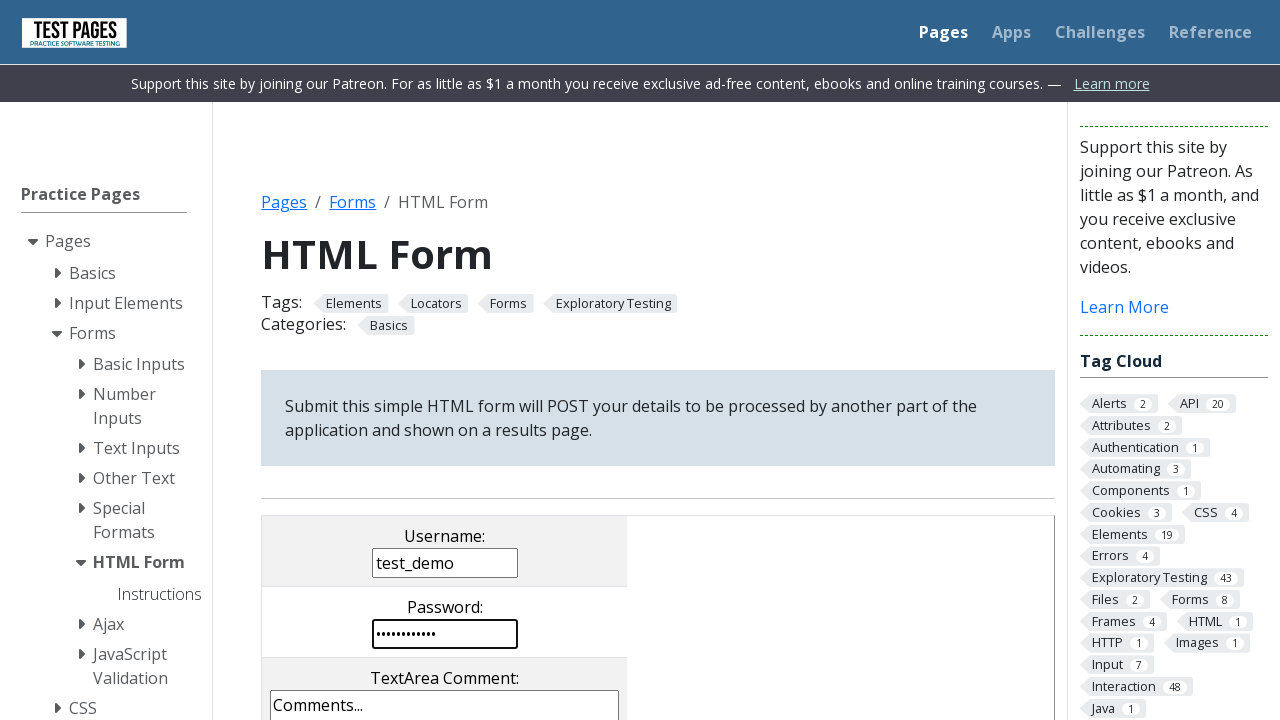

Filled comments textarea with custom test comment on textarea[name='comments']
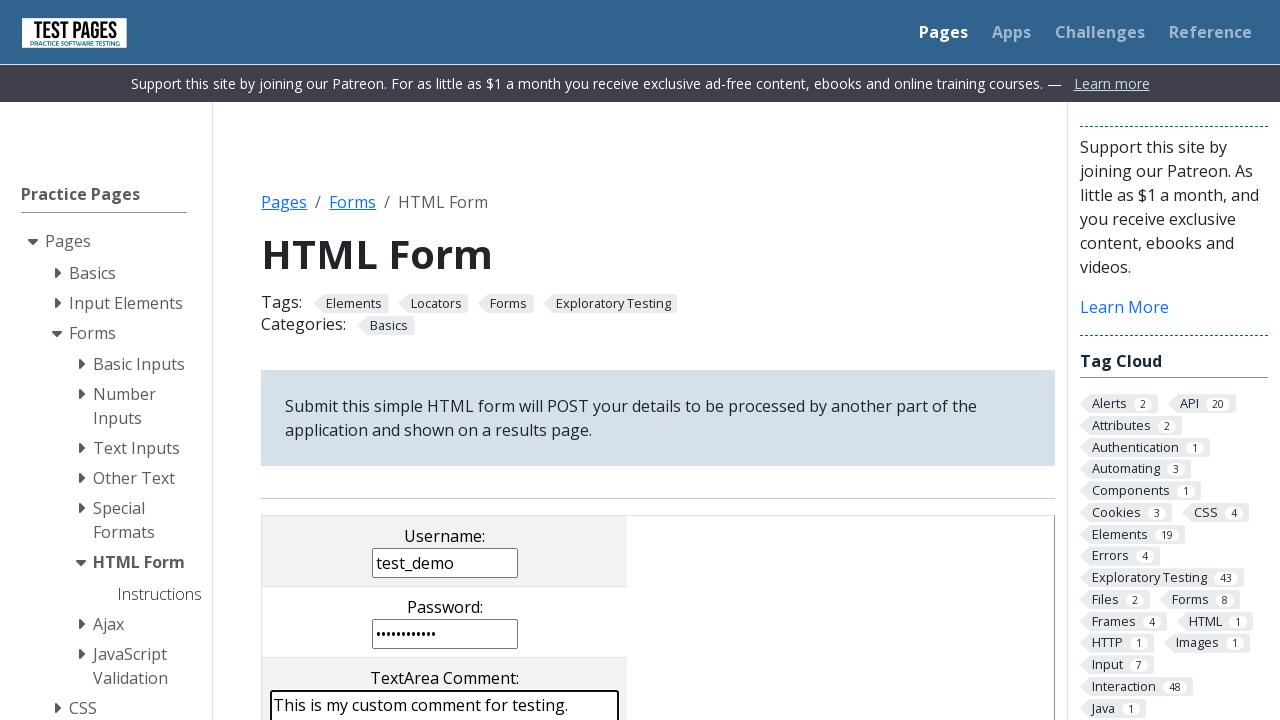

Clicked second checkbox at (402, 360) on input[name='checkboxes[]'] >> nth=1
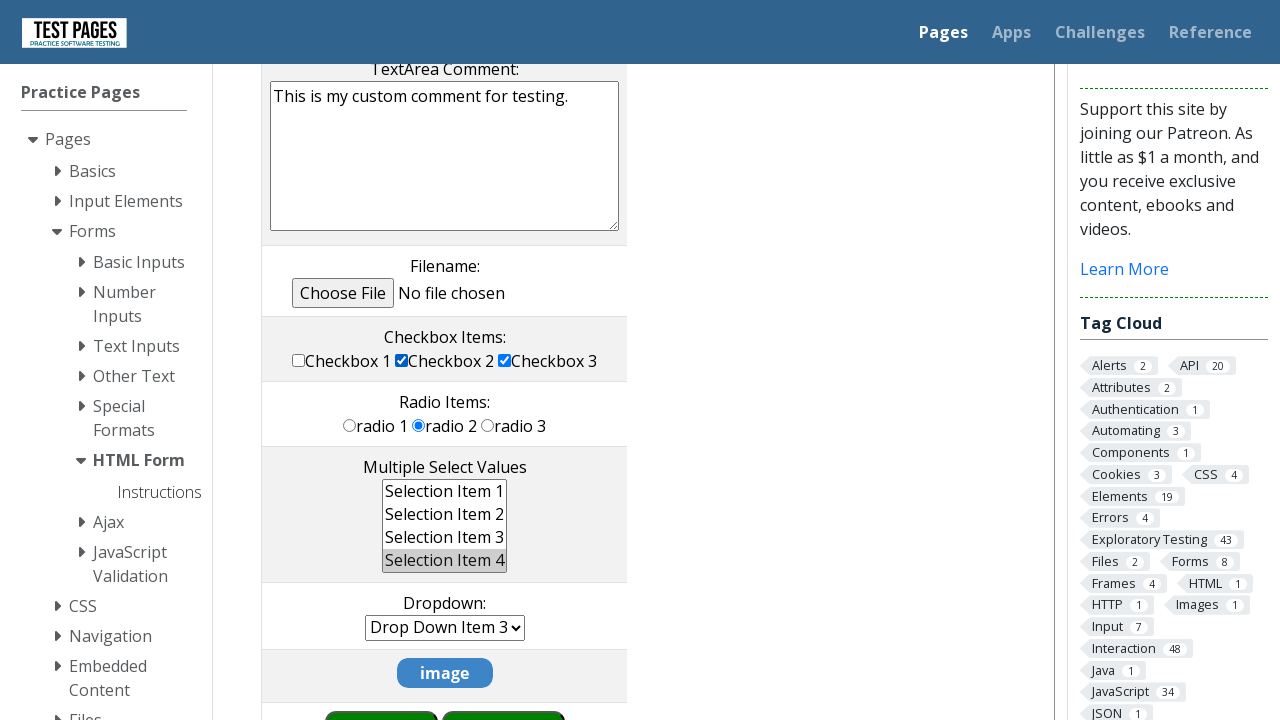

Clicked third radio button at (488, 425) on input[name='radioval'] >> nth=2
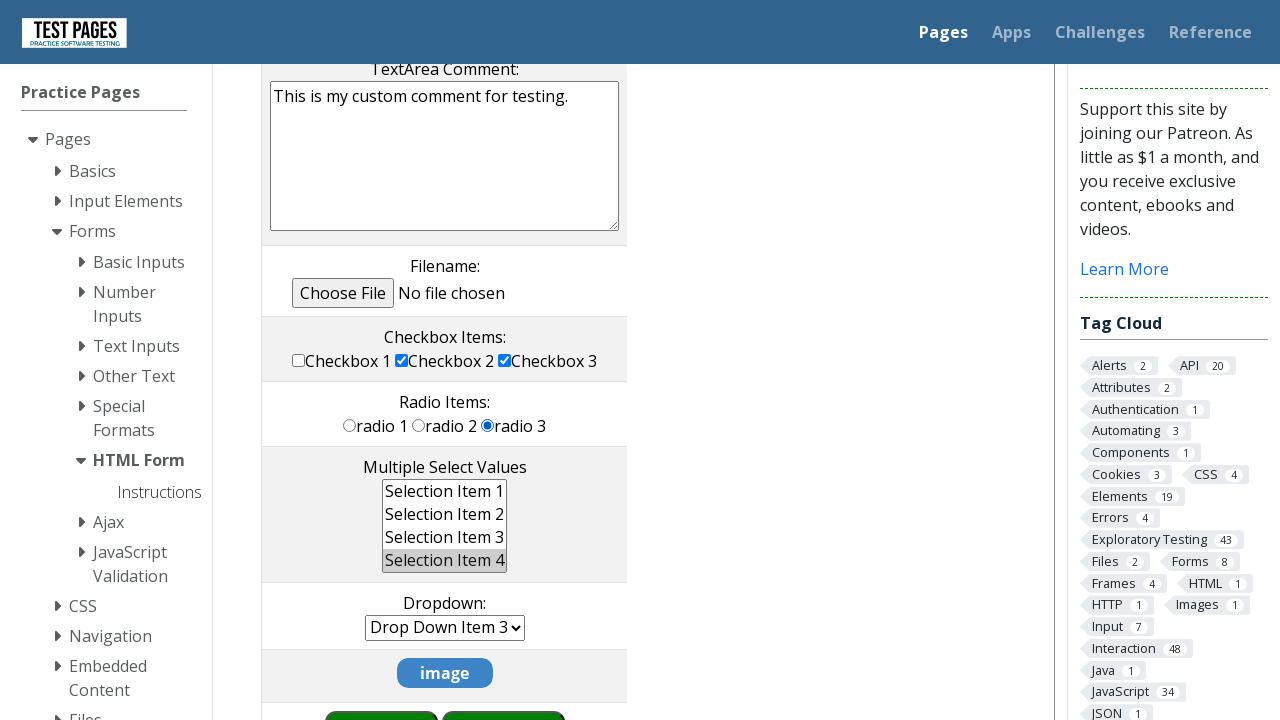

Deselected all options in multi-select on select[name='multipleselect[]']
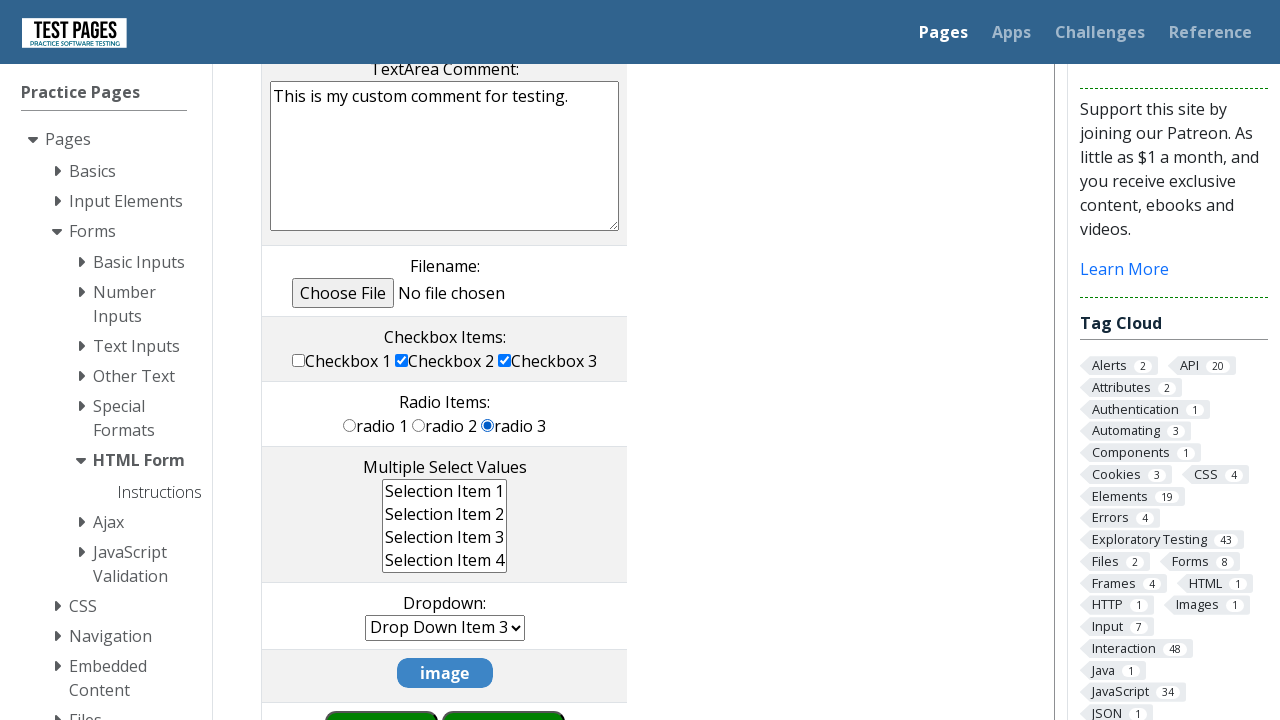

Selected 'ms1' and 'ms2' in multi-select on select[name='multipleselect[]']
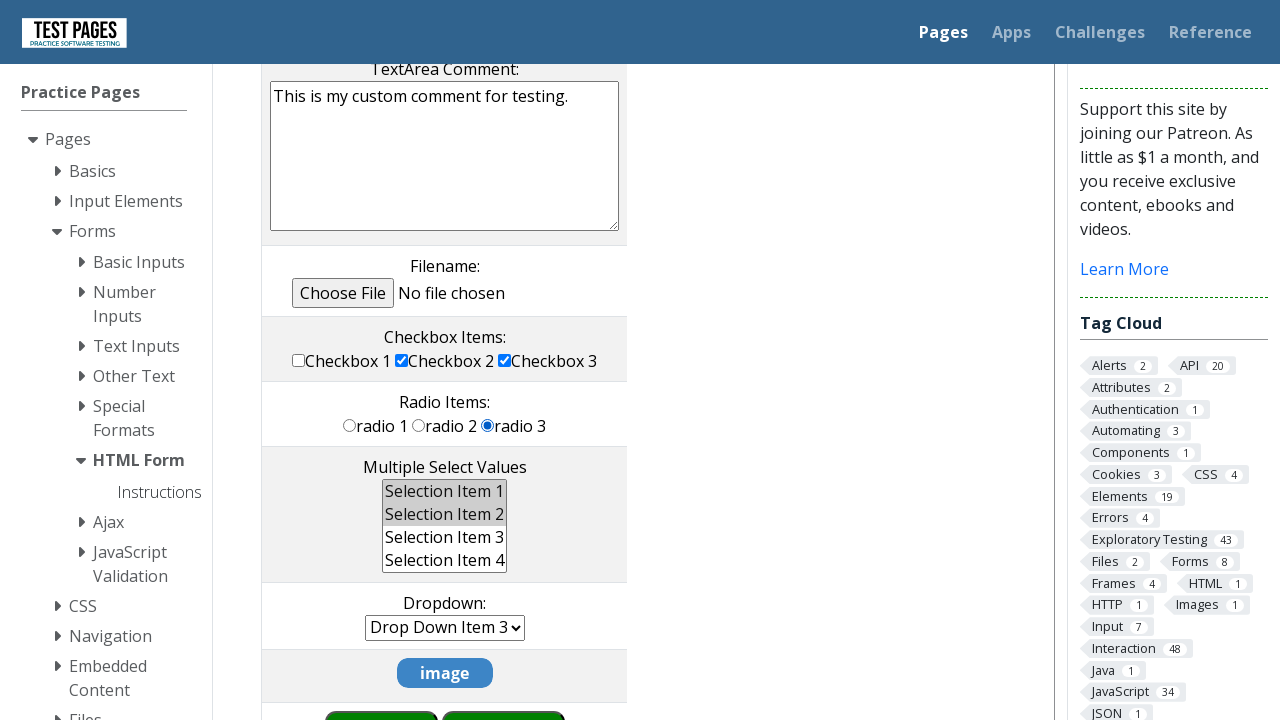

Selected third option from dropdown on select[name='dropdown']
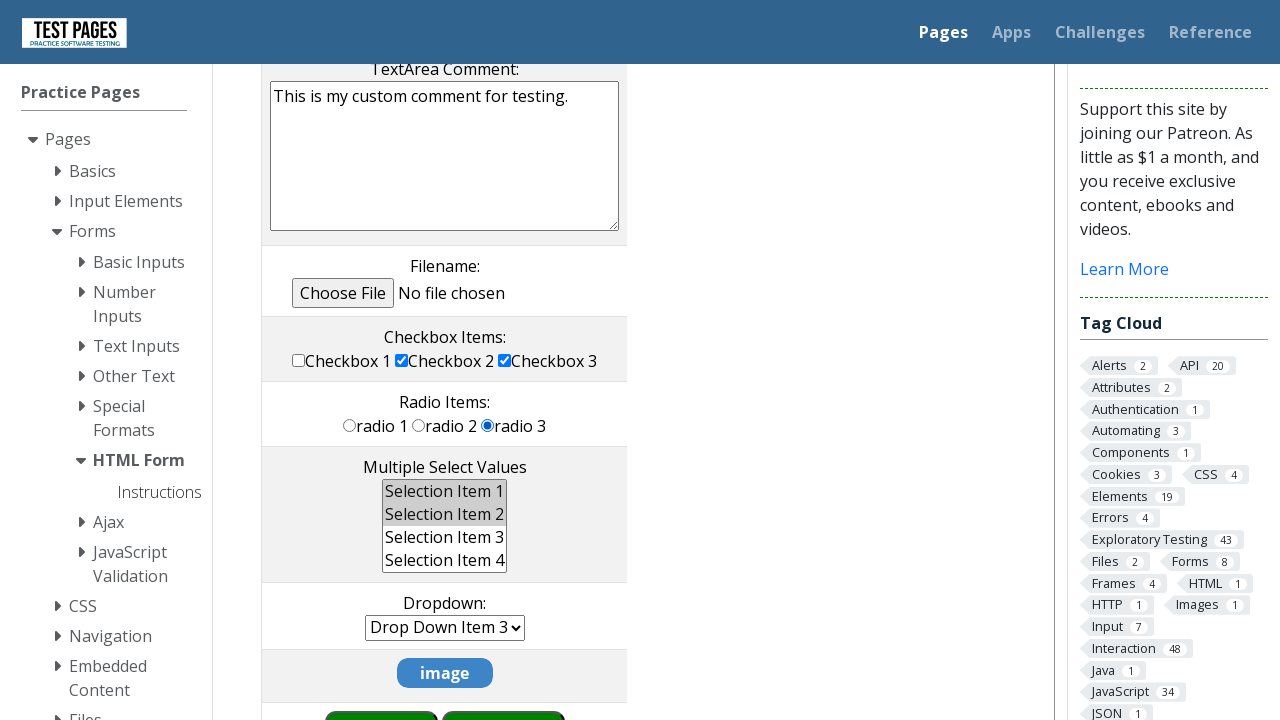

Submitted the form
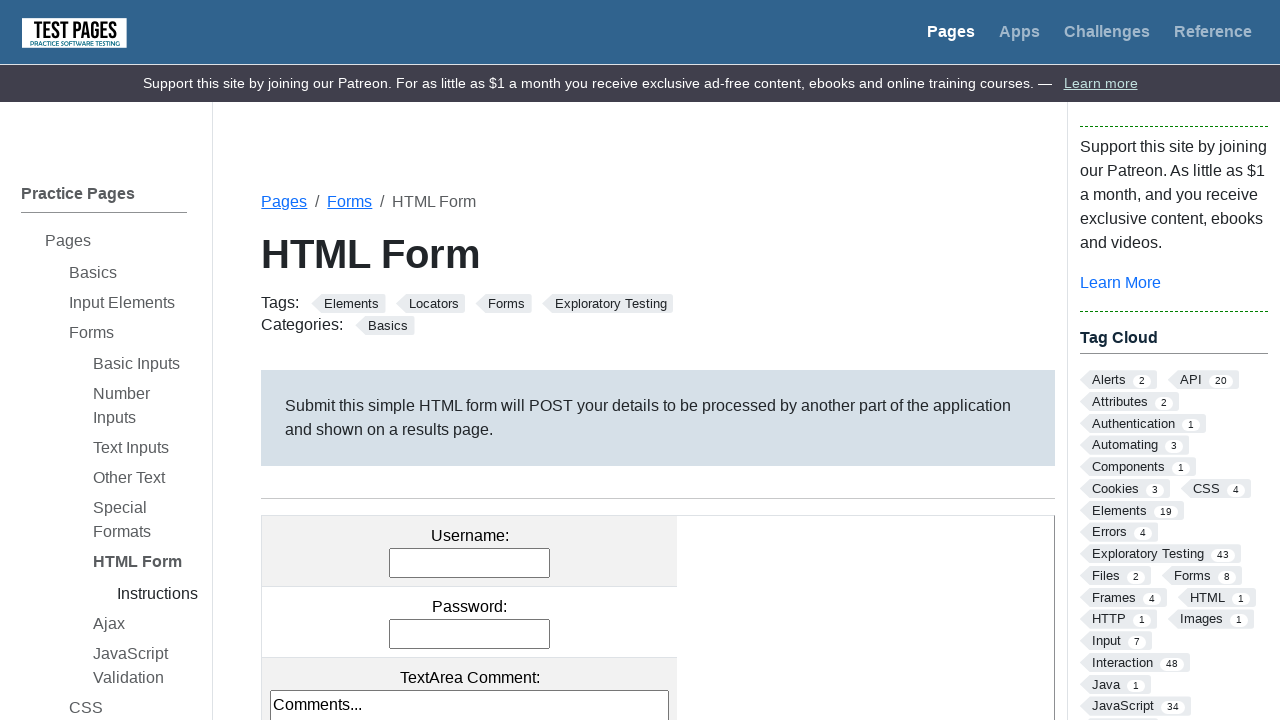

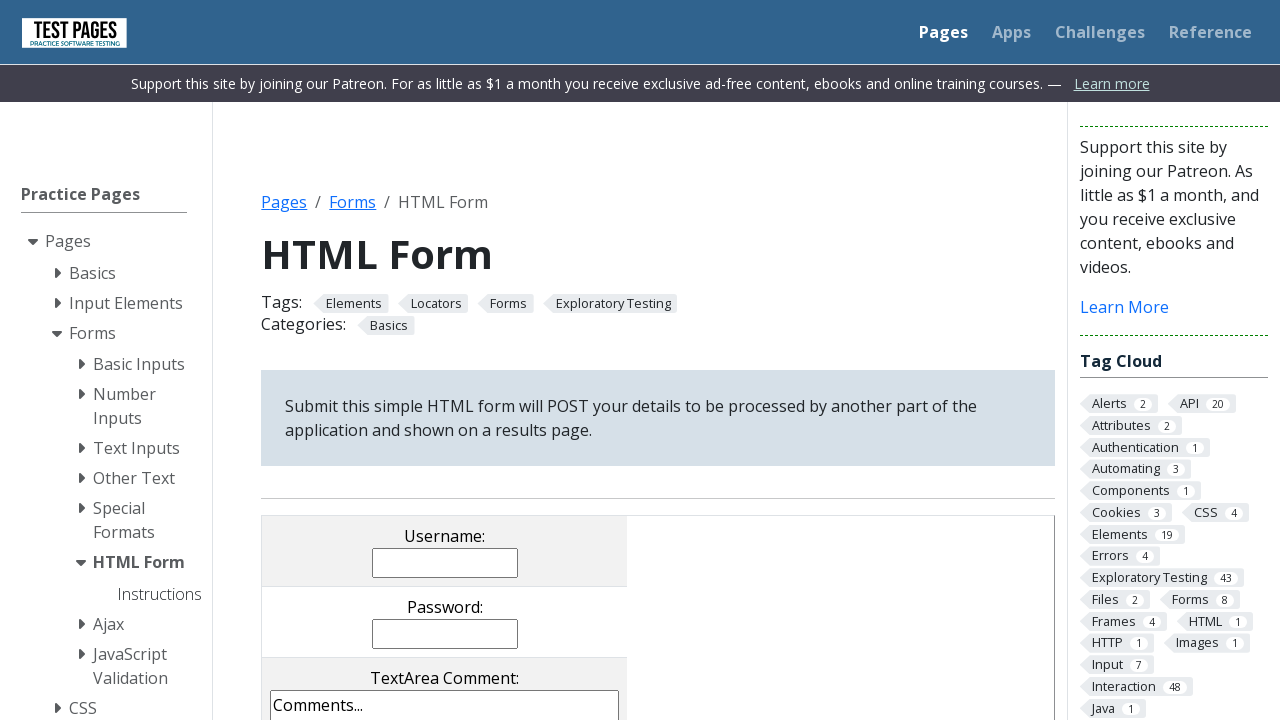